Tests nested iframe navigation by switching to a parent frame, then to a child frame, reading content from both frames, and navigating back to the parent frame.

Starting URL: https://demoqa.com/nestedframes

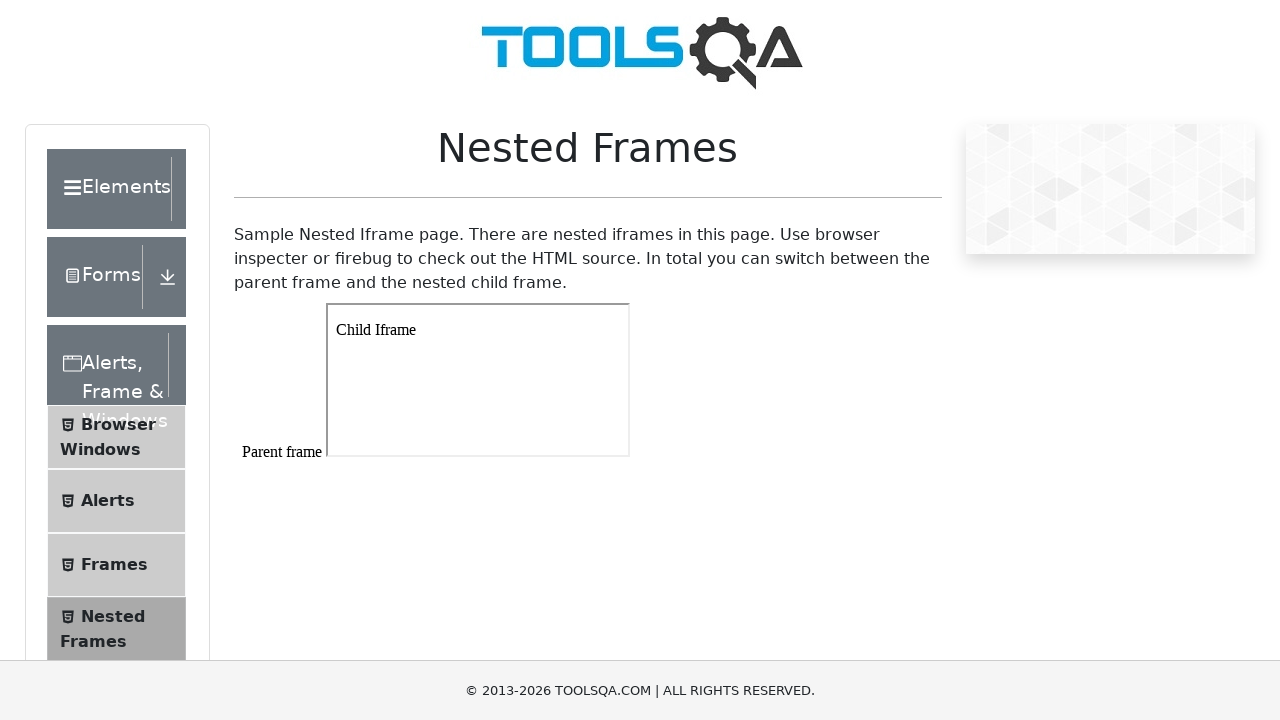

Scrolled down 300px to view frames
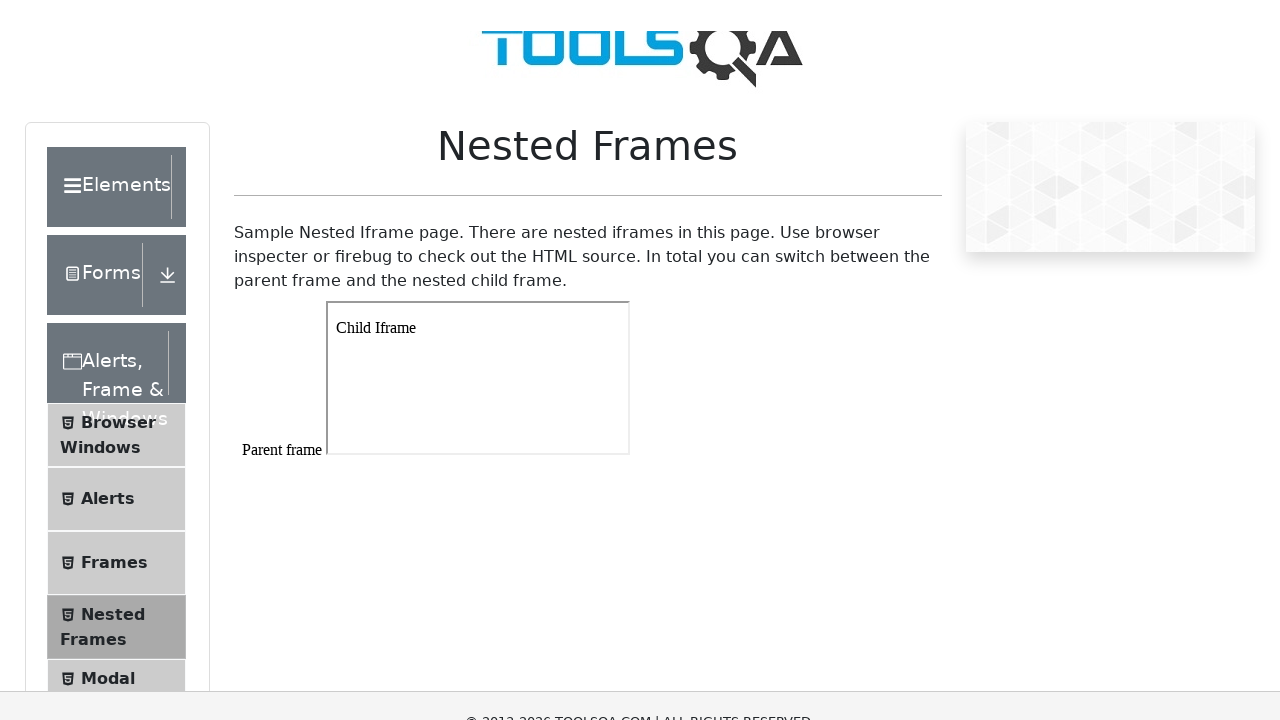

Located parent frame (frame1)
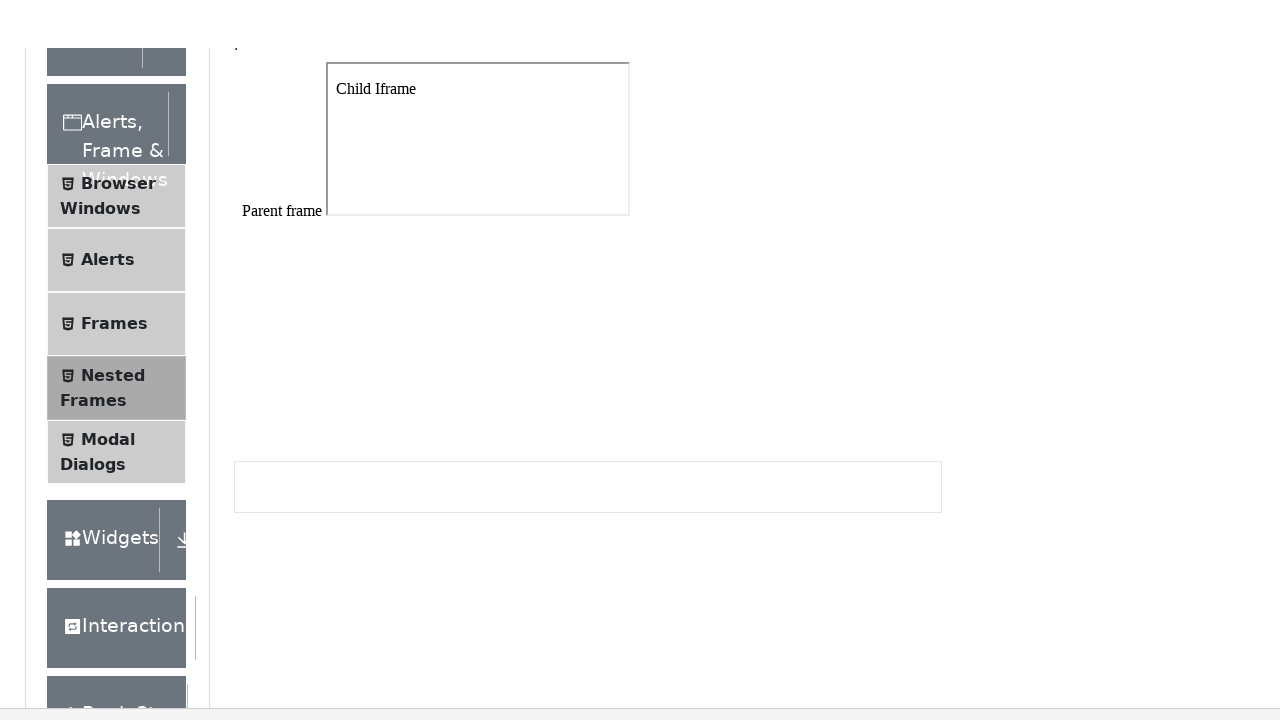

Located nested child frame inside parent frame
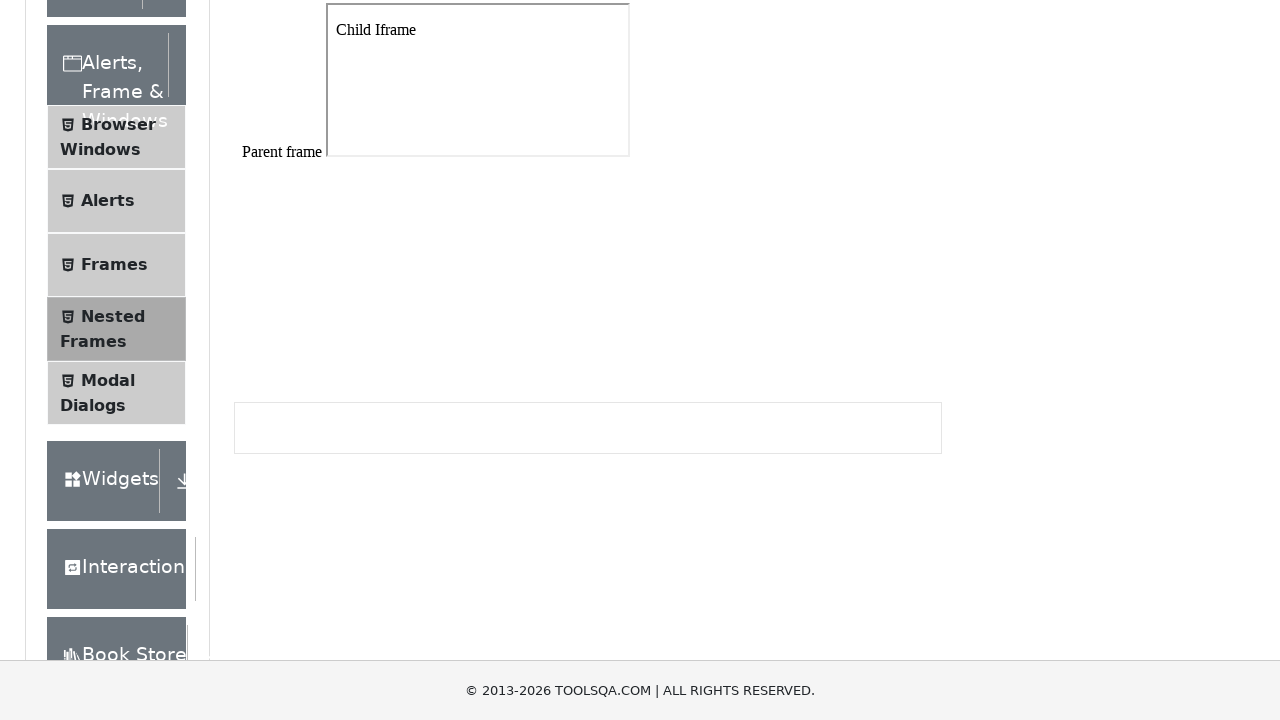

Waited for child frame body to load
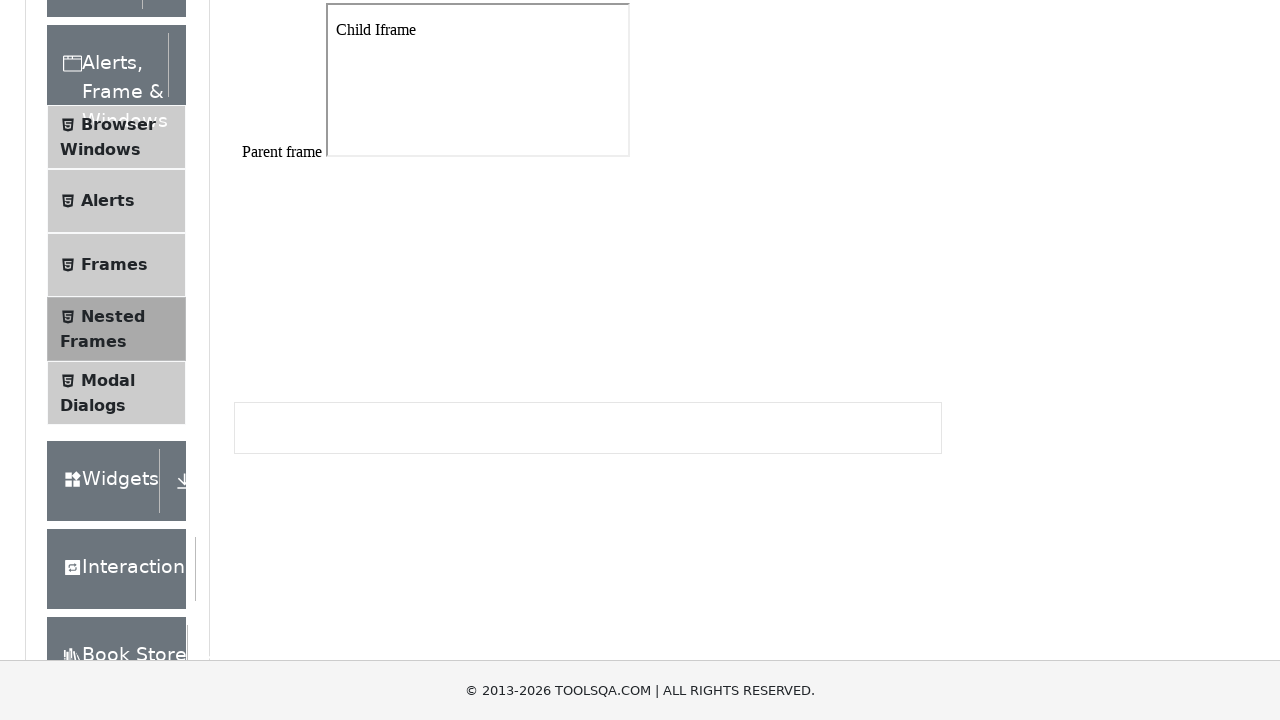

Waited for parent frame body to load
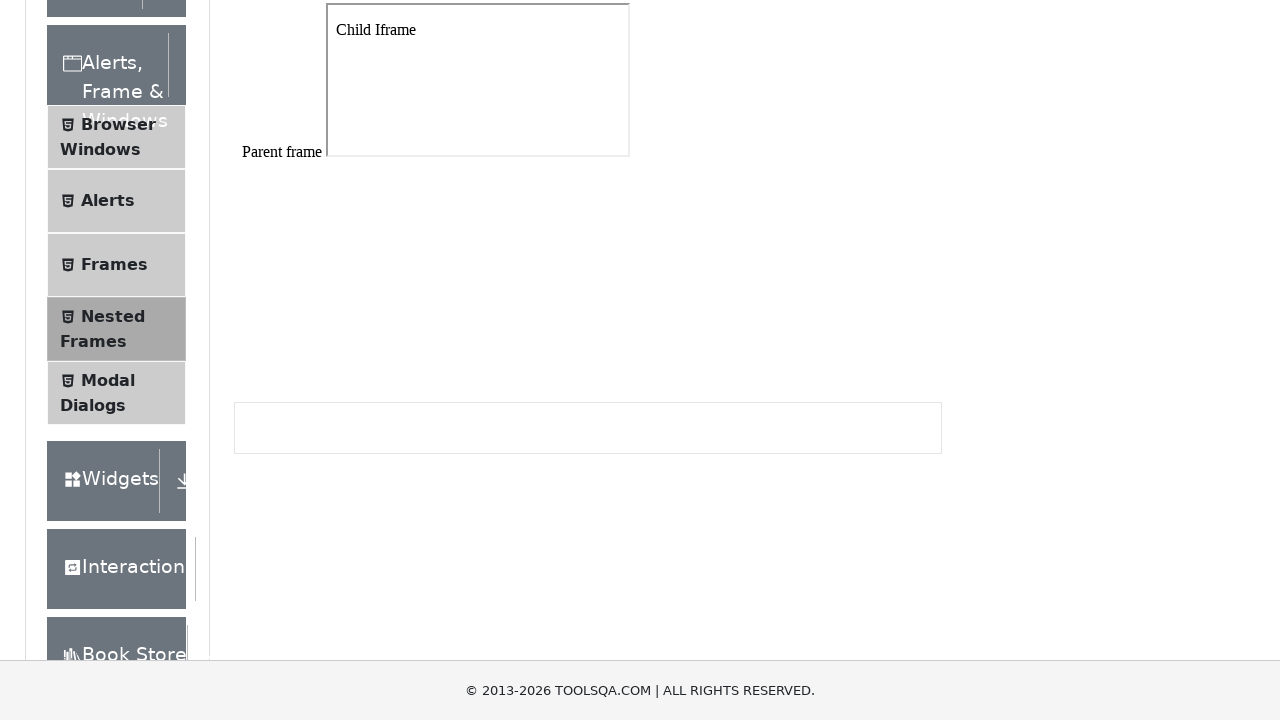

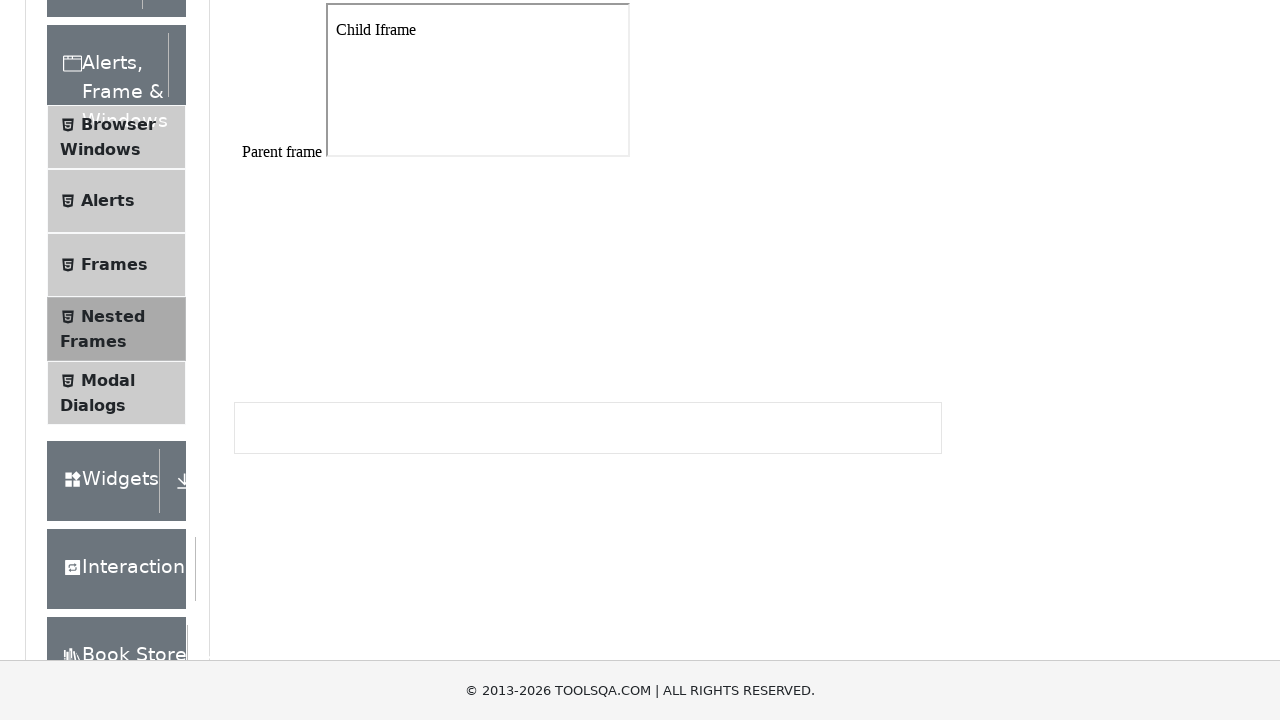